Tests confirm dialog handling by clicking a button that triggers a confirm dialog, accepting it, and verifying the result text

Starting URL: https://demoqa.com/alerts

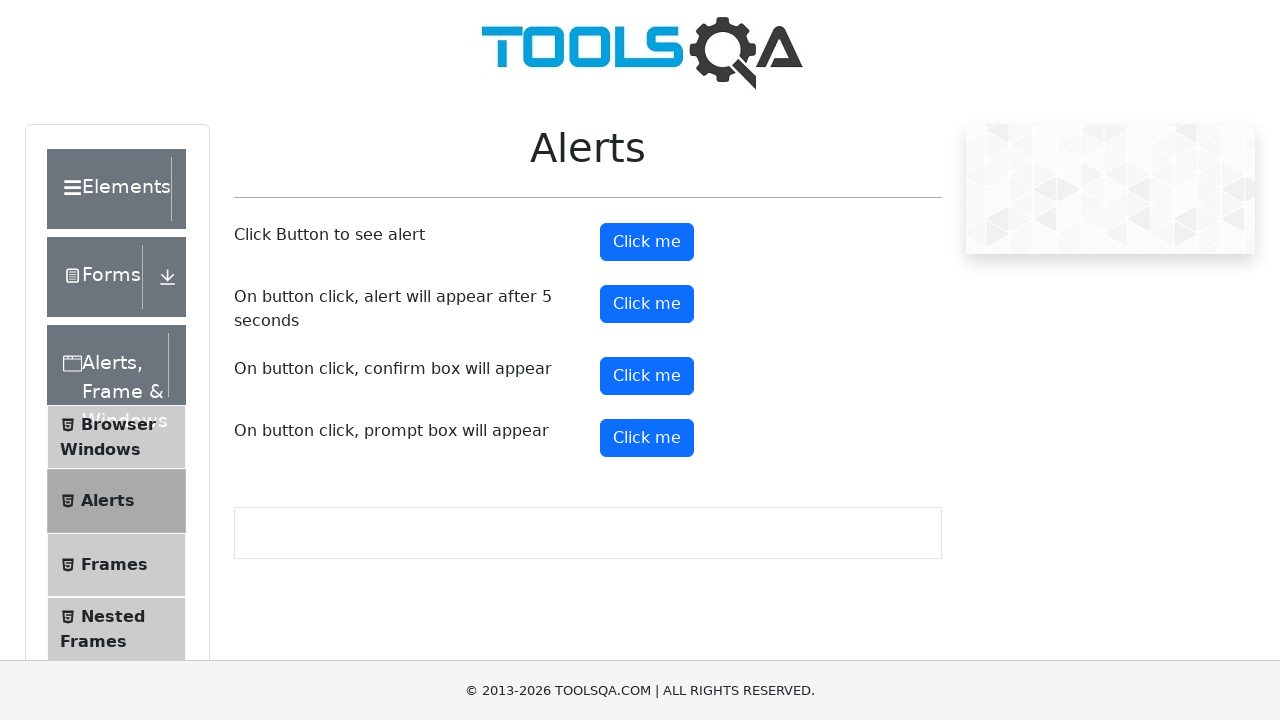

Registered dialog handler to accept confirm dialogs
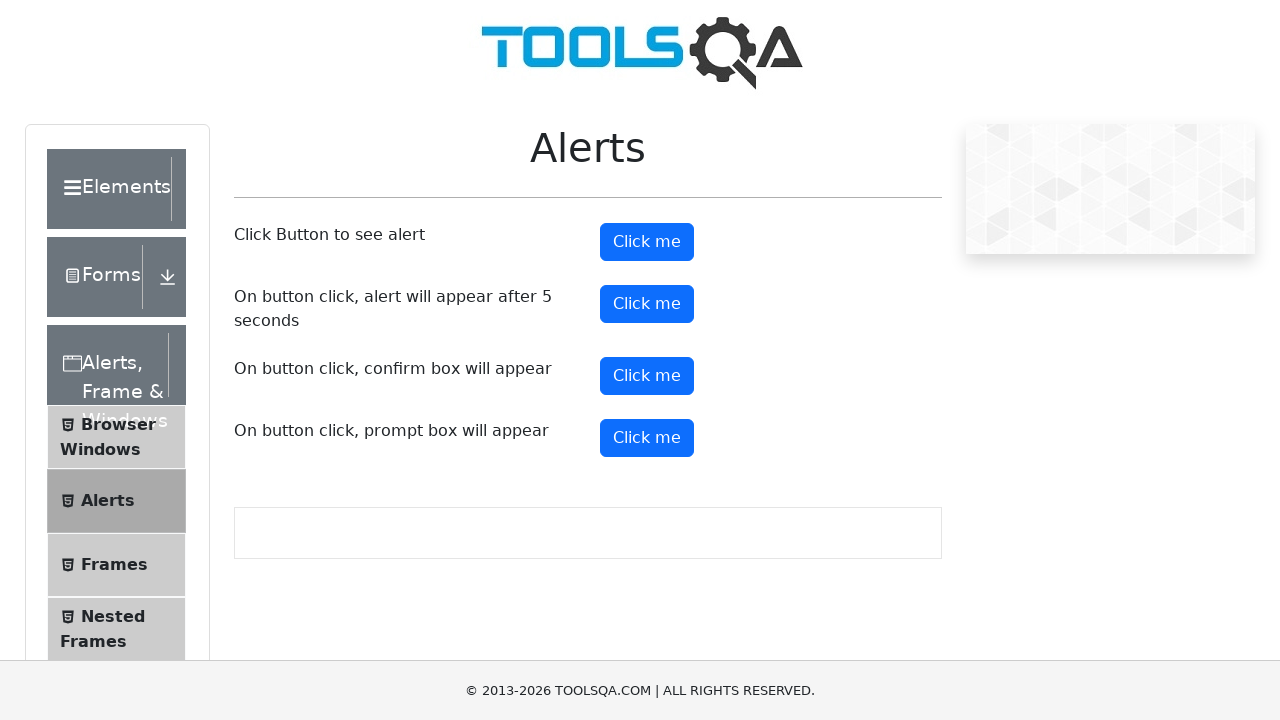

Clicked confirm button to trigger confirm dialog at (647, 376) on #confirmButton
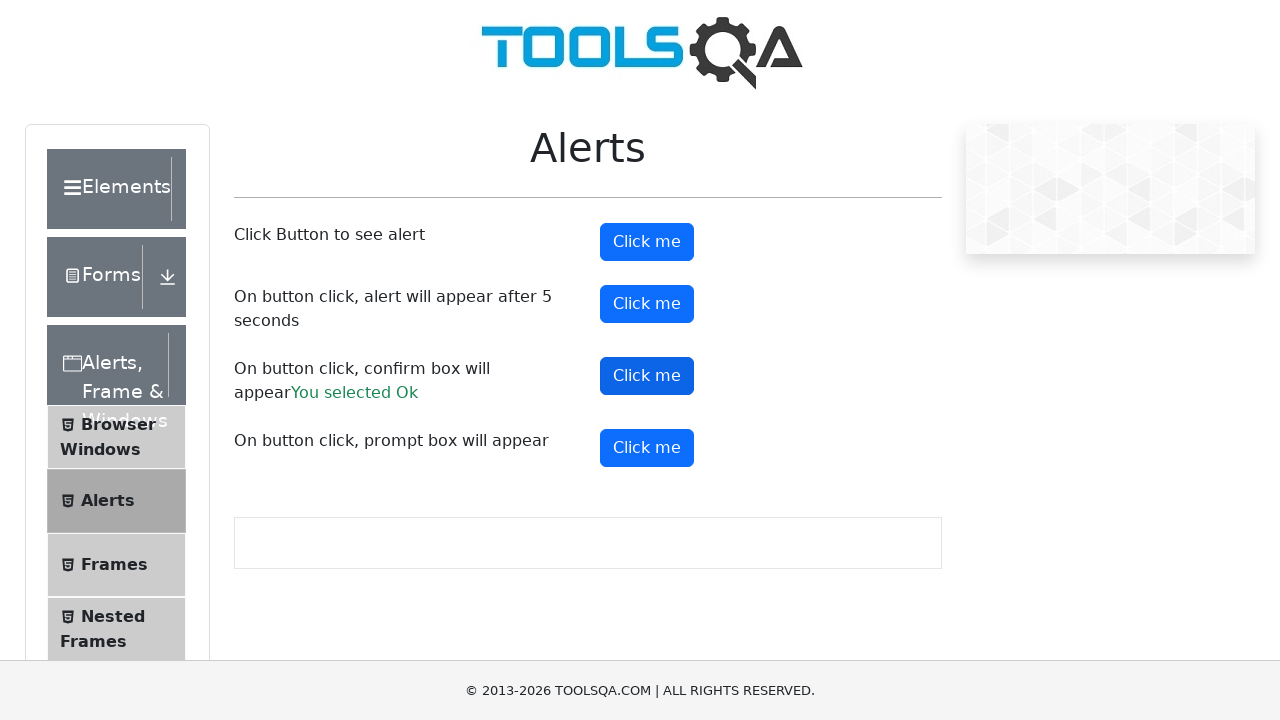

Confirm result element loaded
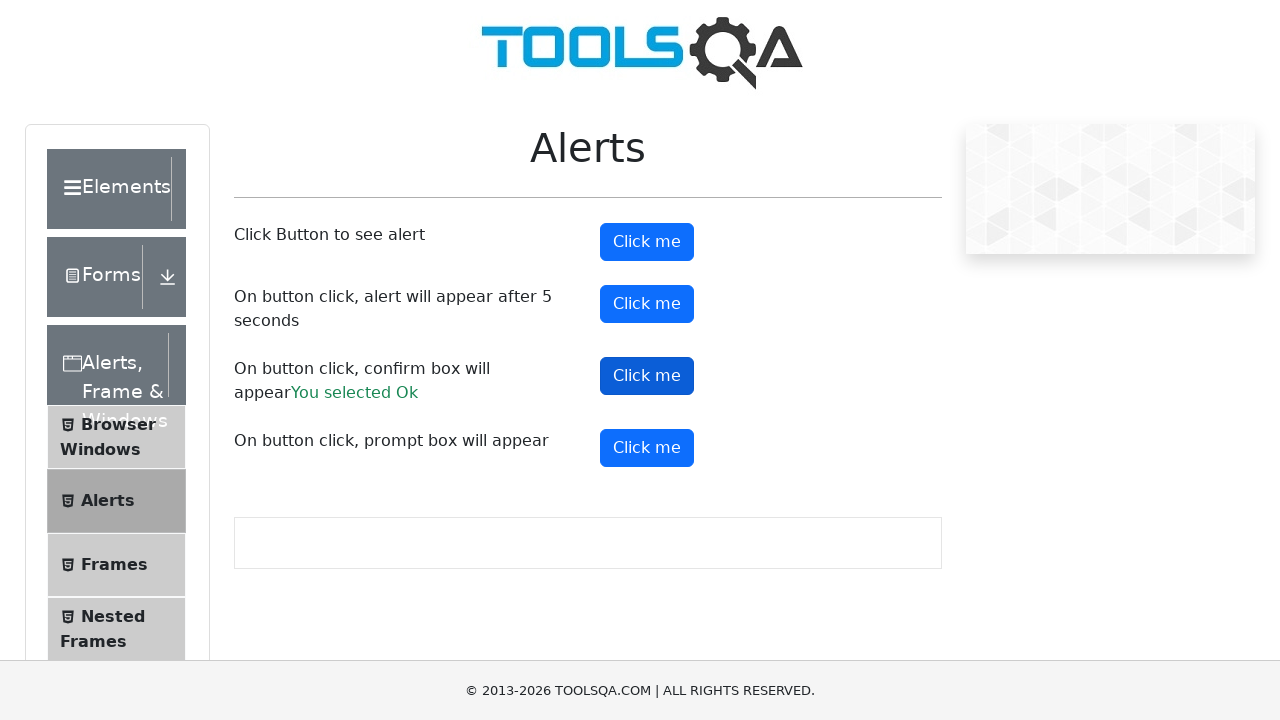

Verified result text contains 'You selected Ok'
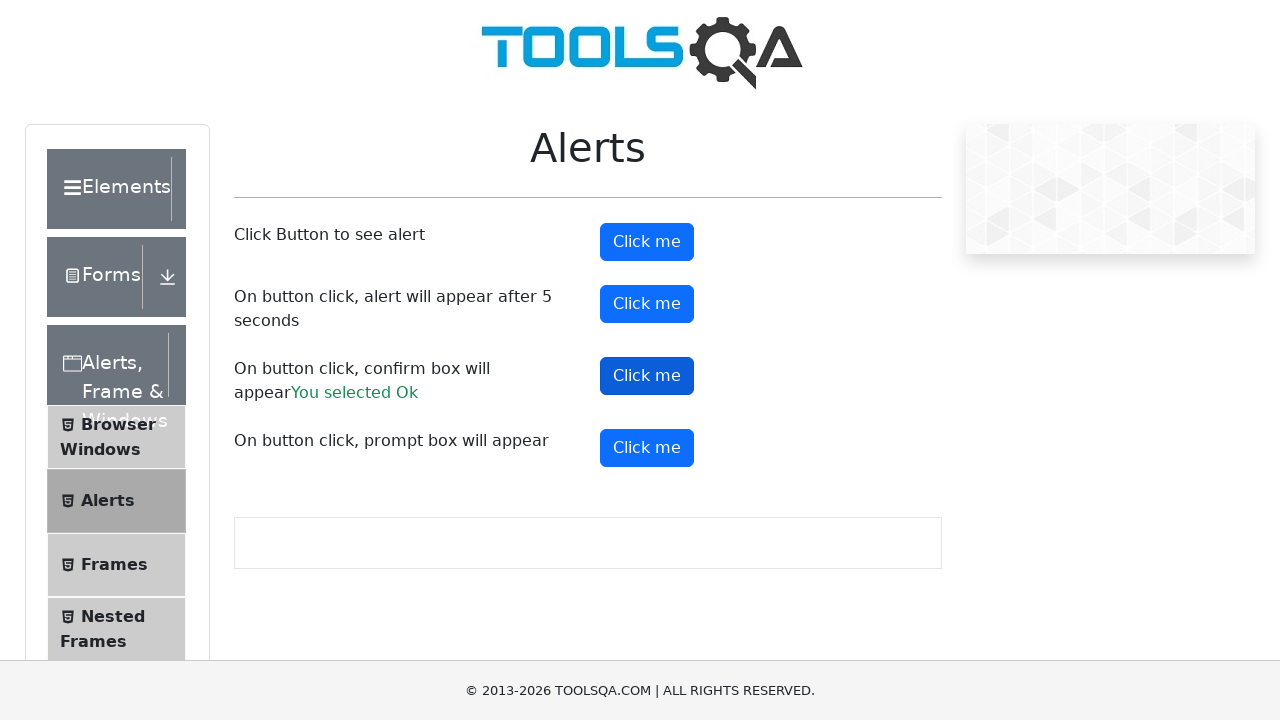

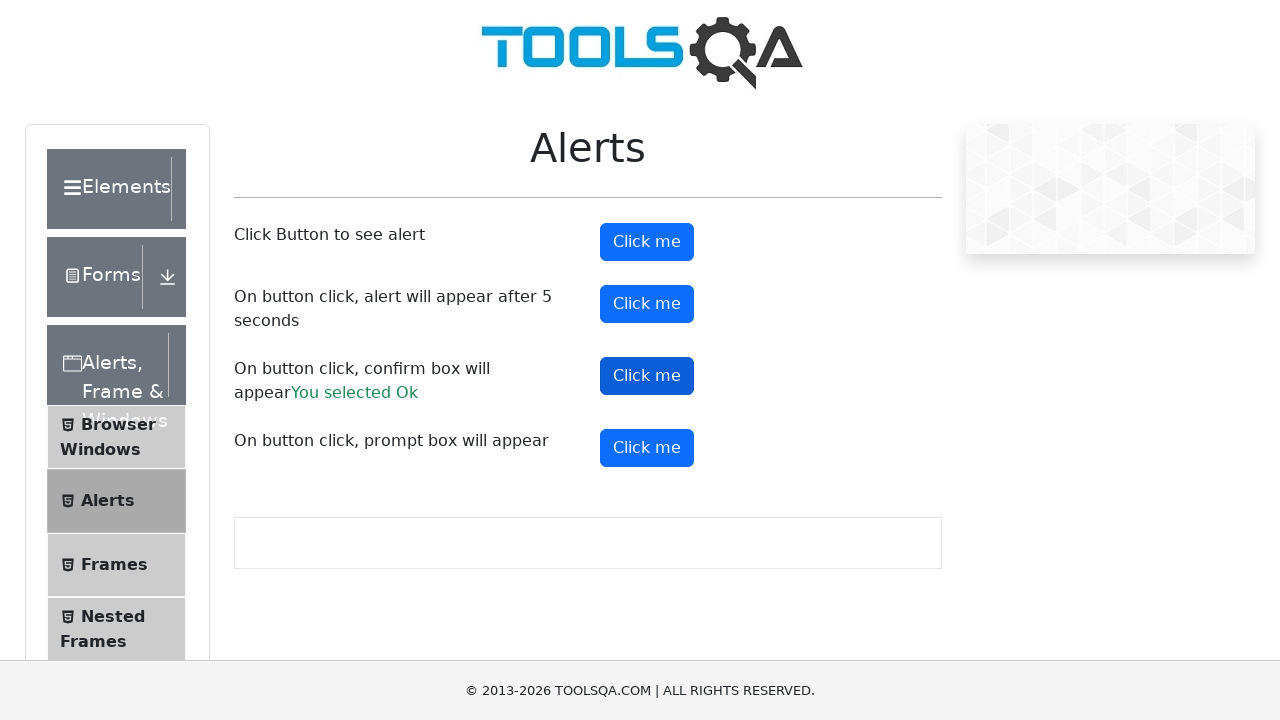